Tests dynamic input handling by filling a text input field and clicking a button to verify the button's text changes to match the input value.

Starting URL: http://uitestingplayground.com/textinput

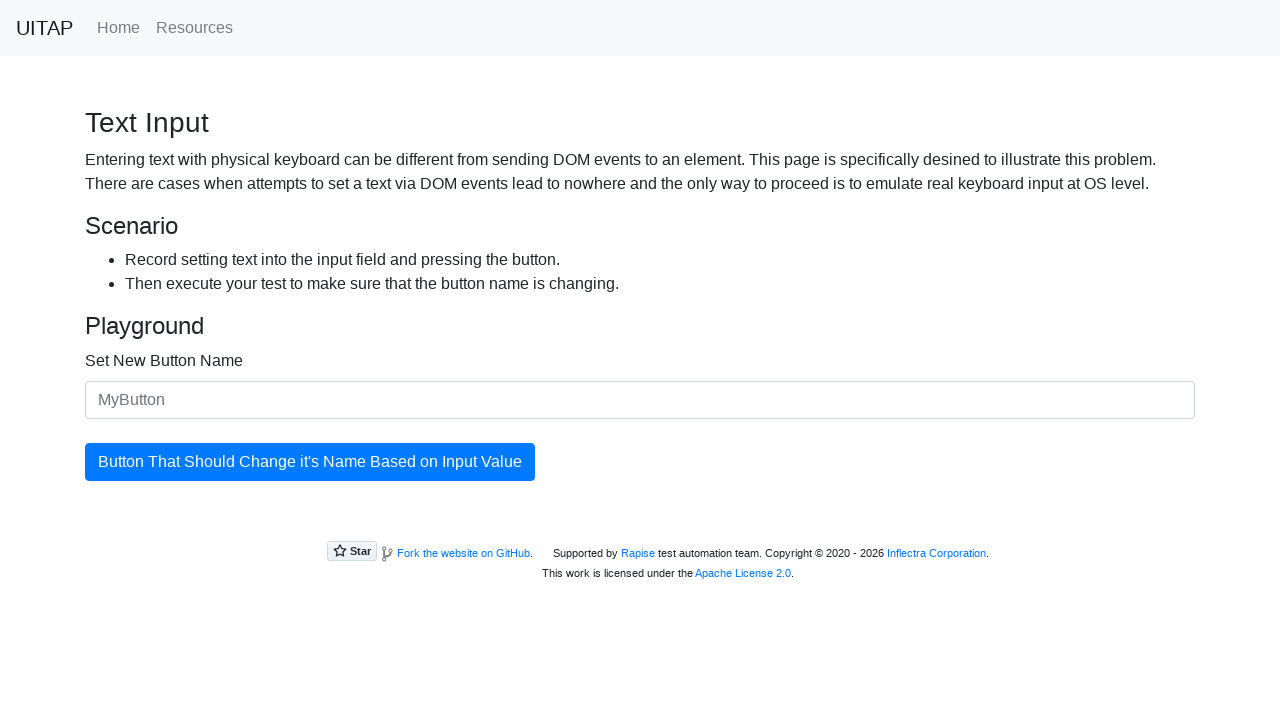

Filled text input field with 'great stuff' on internal:label="Set New Button Name"i
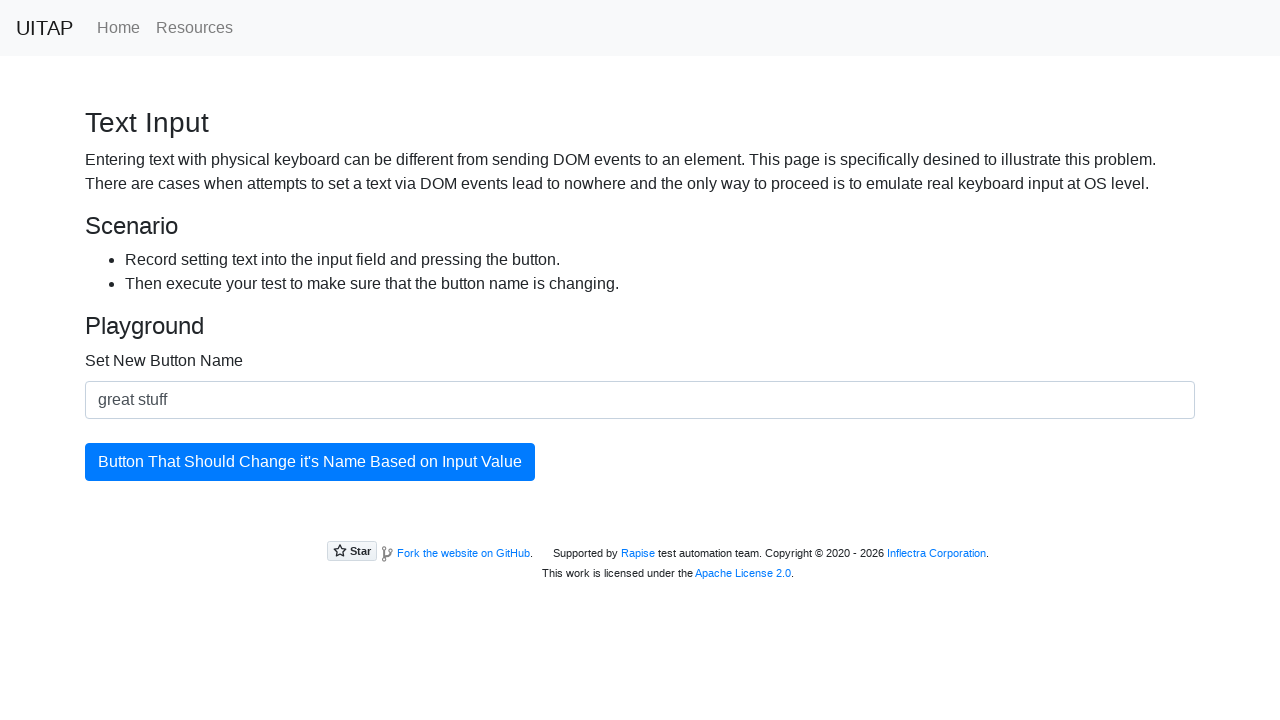

Located primary button element
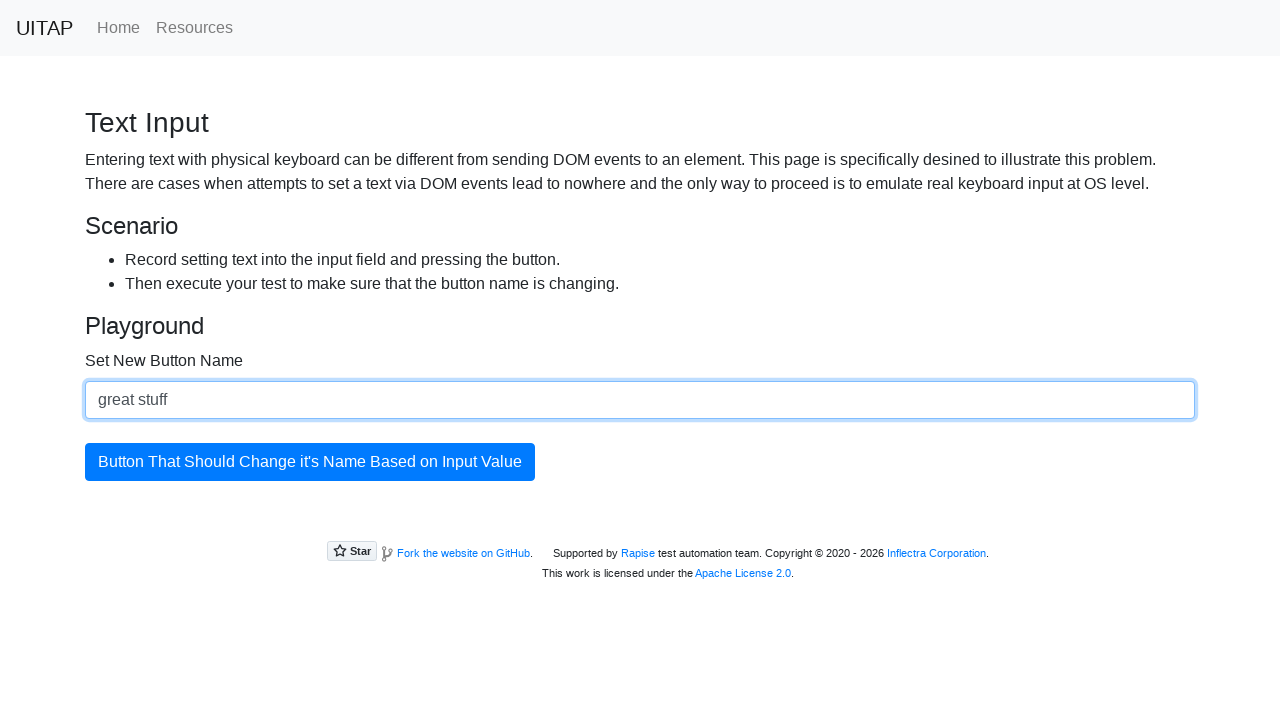

Scrolled button into view if needed
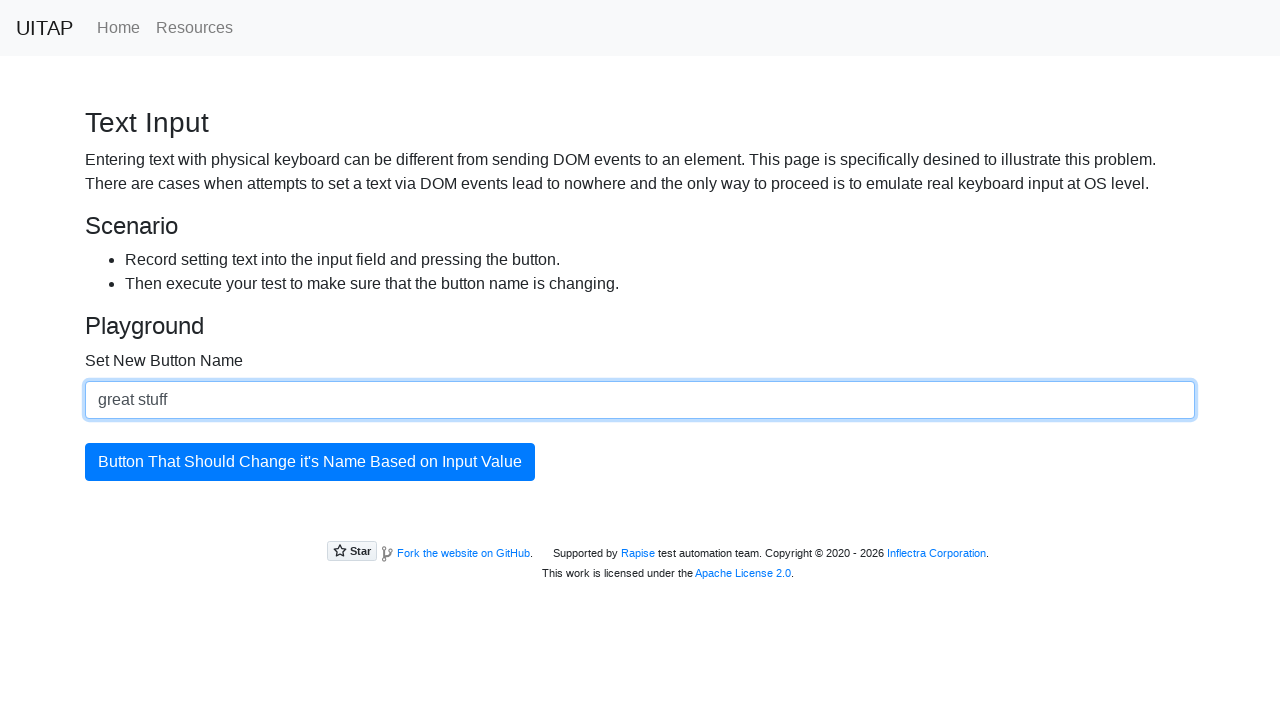

Clicked primary button to trigger action at (310, 462) on button.btn-primary
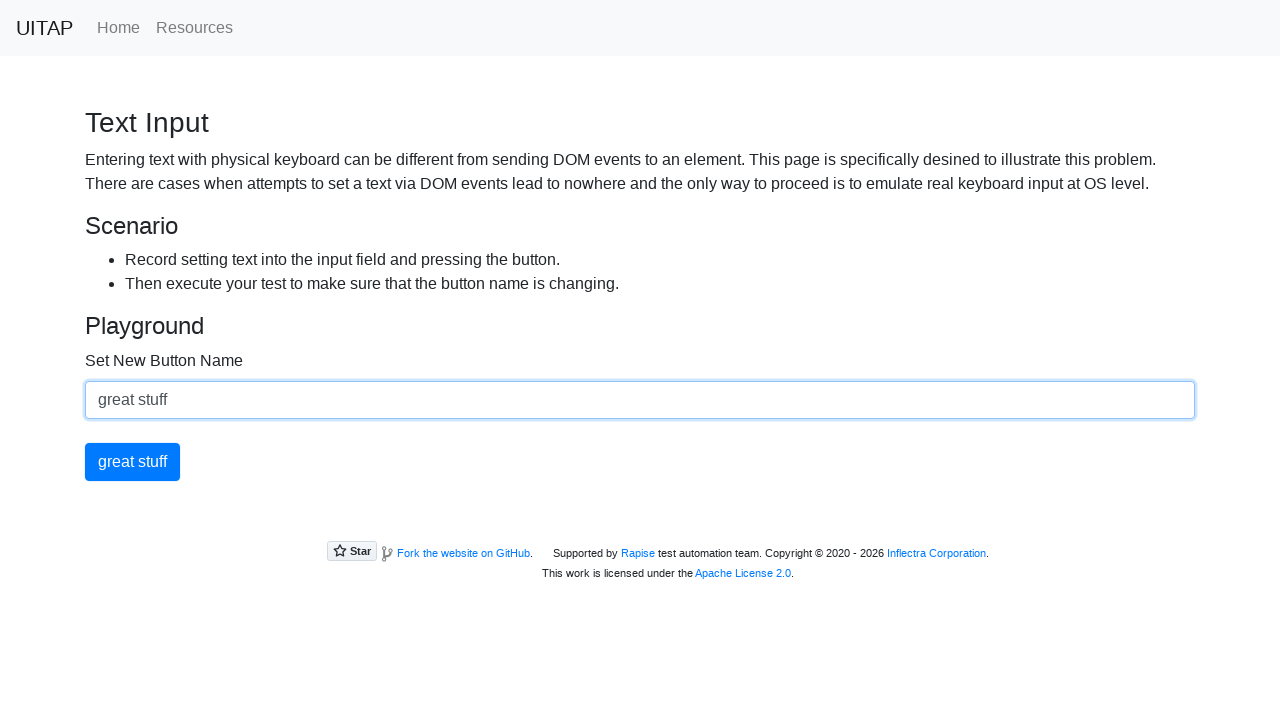

Verified button text changed to 'great stuff'
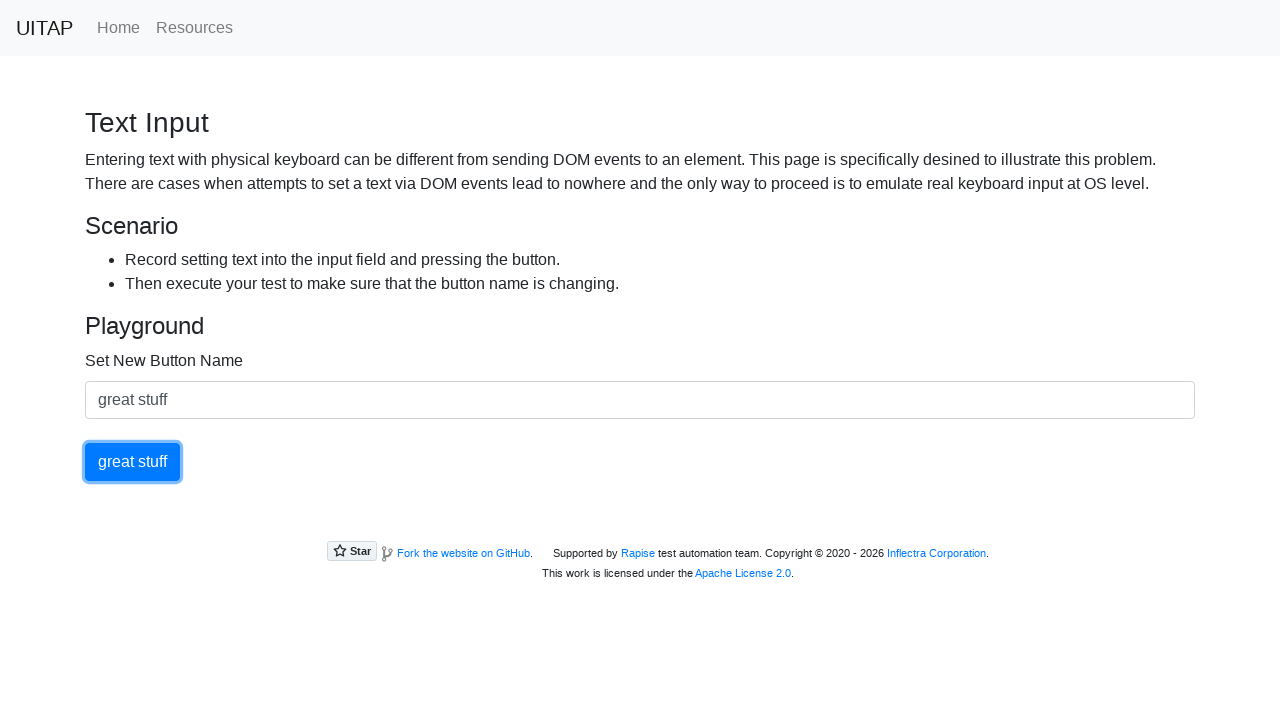

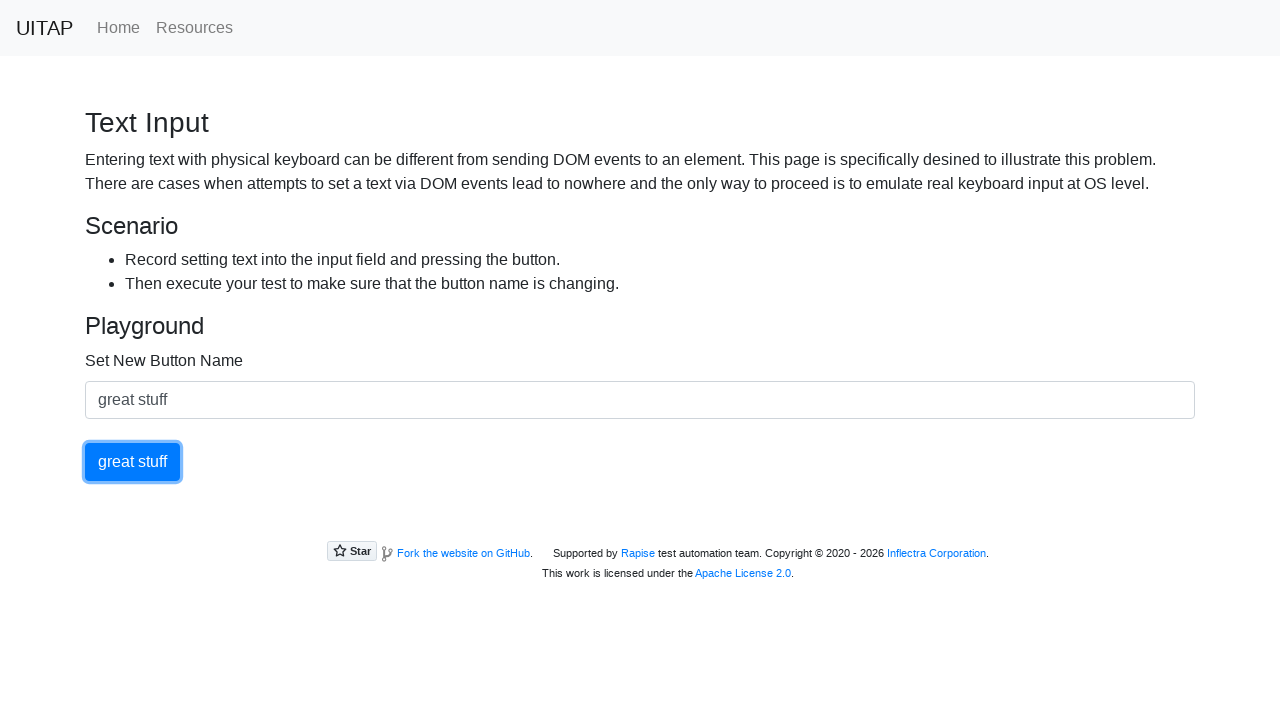